Tests form input functionality by filling a name field on an Angular practice page

Starting URL: https://rahulshettyacademy.com/angularpractice/

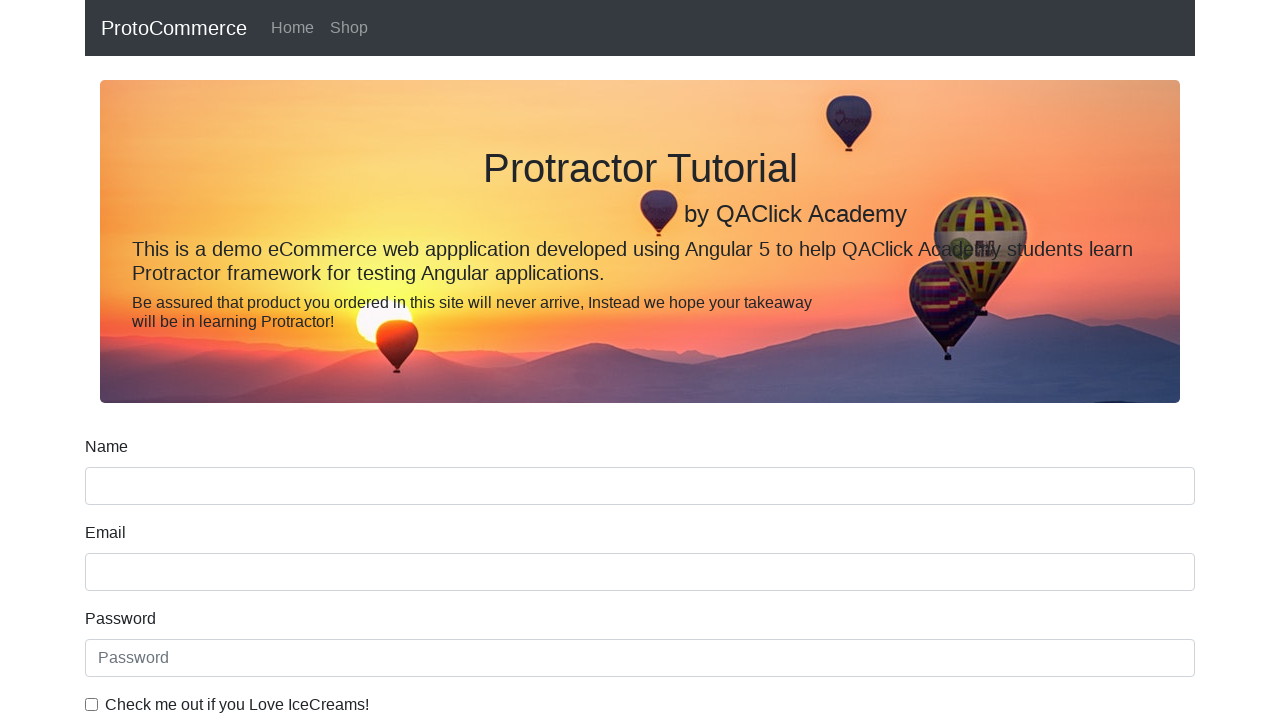

Filled name field with 'medha' on Angular practice form on input[name='name']
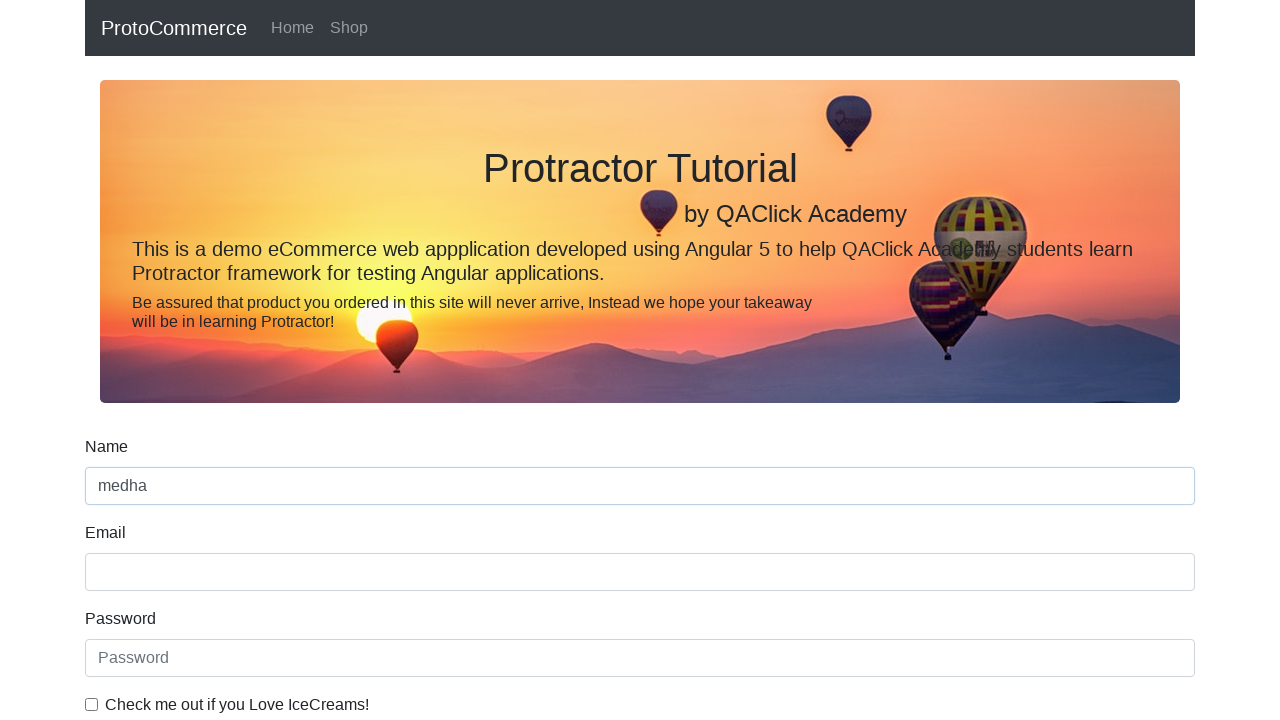

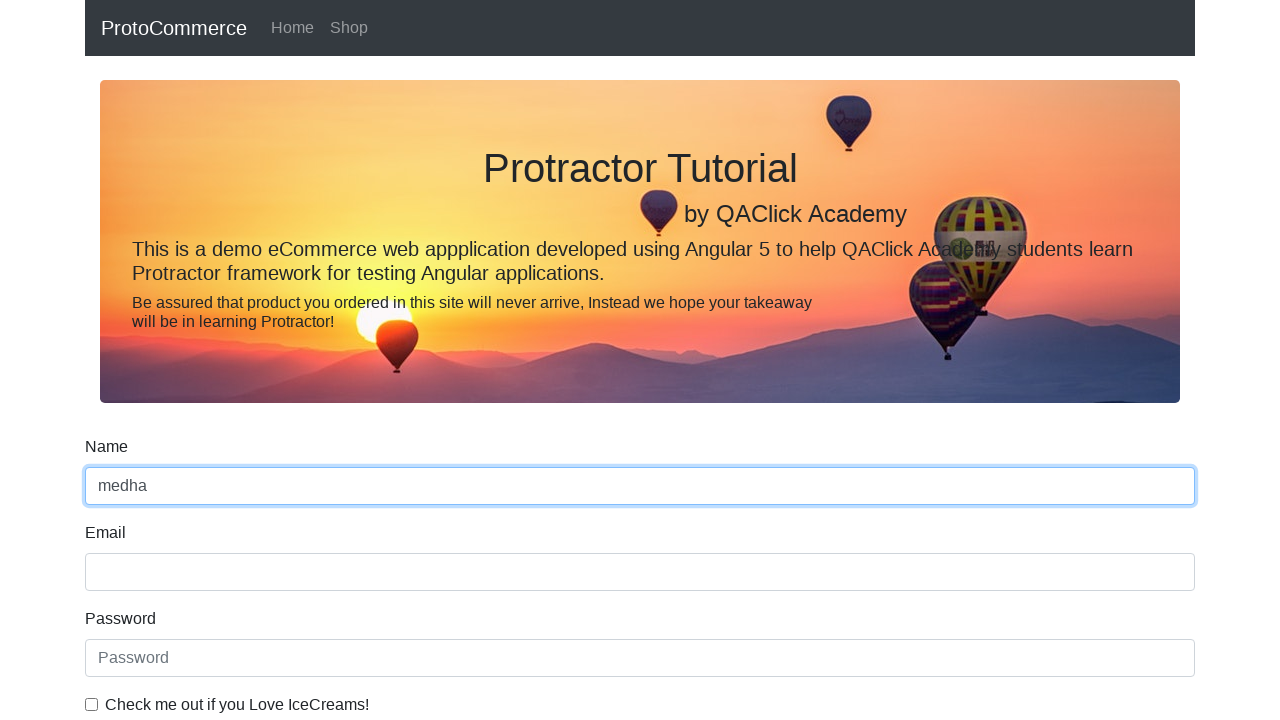